Tests a slow calculator web application by setting a delay value, performing a simple addition (7+8), and verifying the result equals 15

Starting URL: https://bonigarcia.dev/selenium-webdriver-java/slow-calculator.html

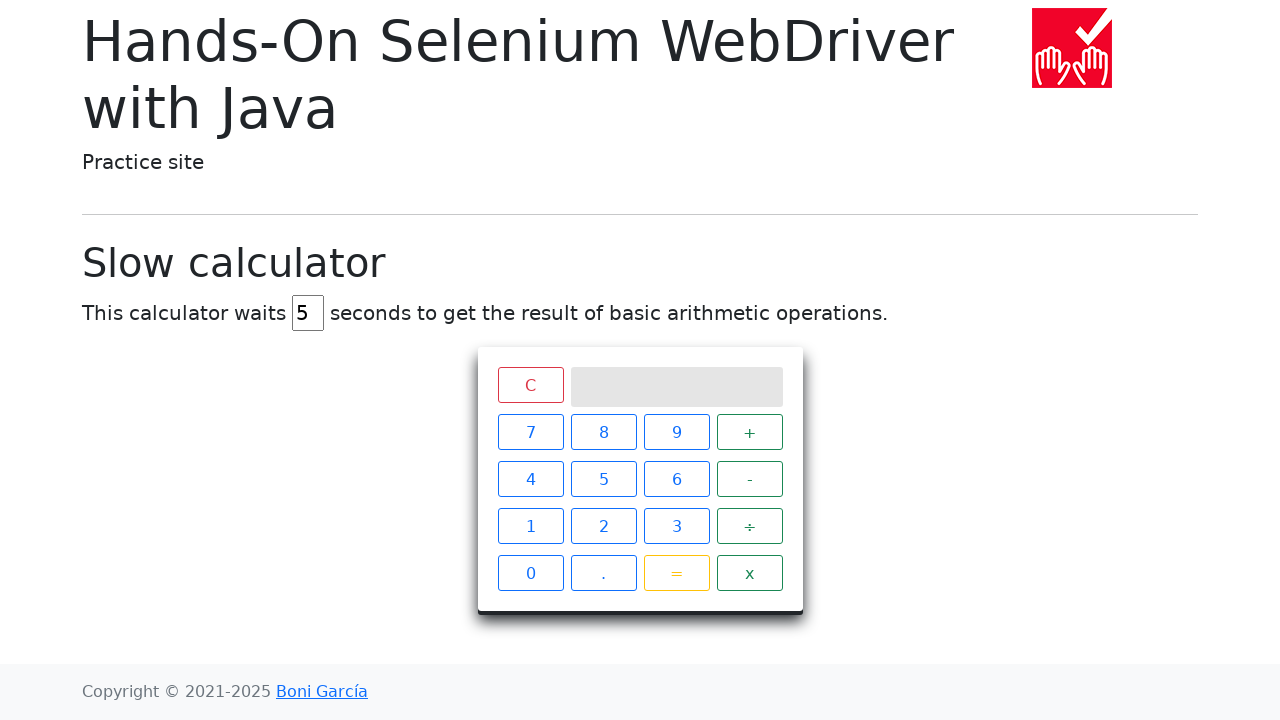

Located the delay input field
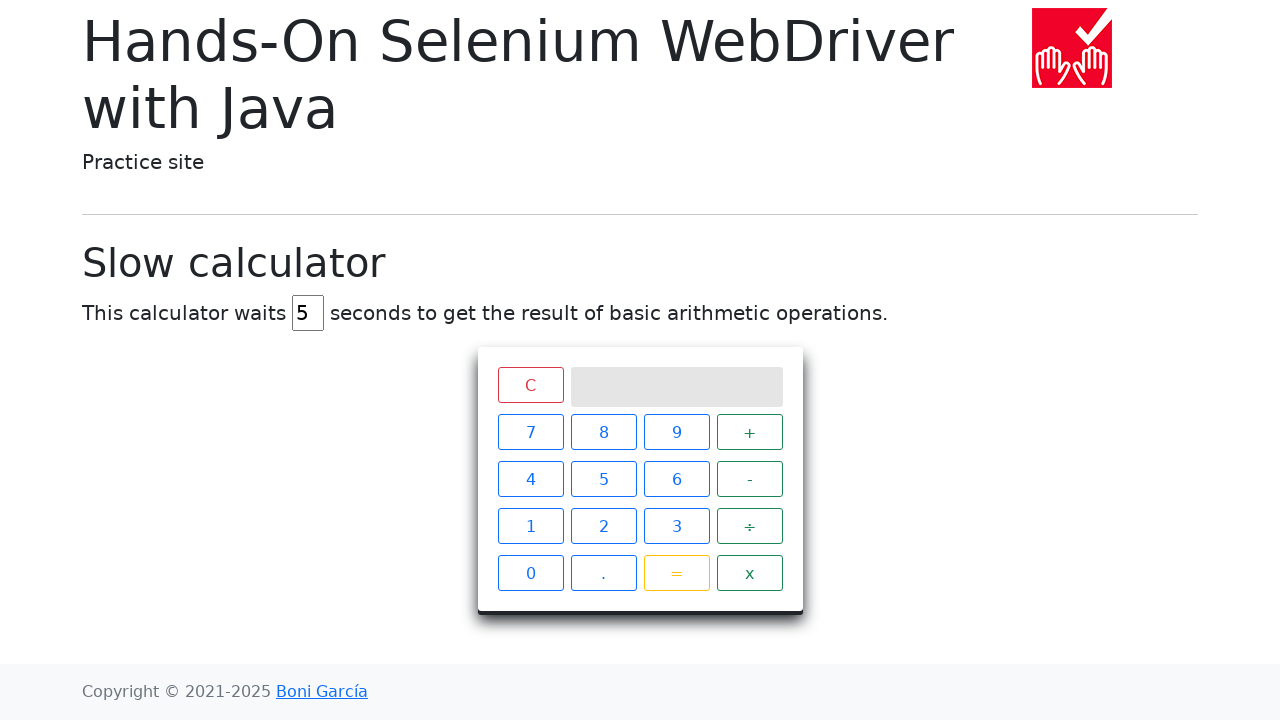

Cleared the delay input field on #delay
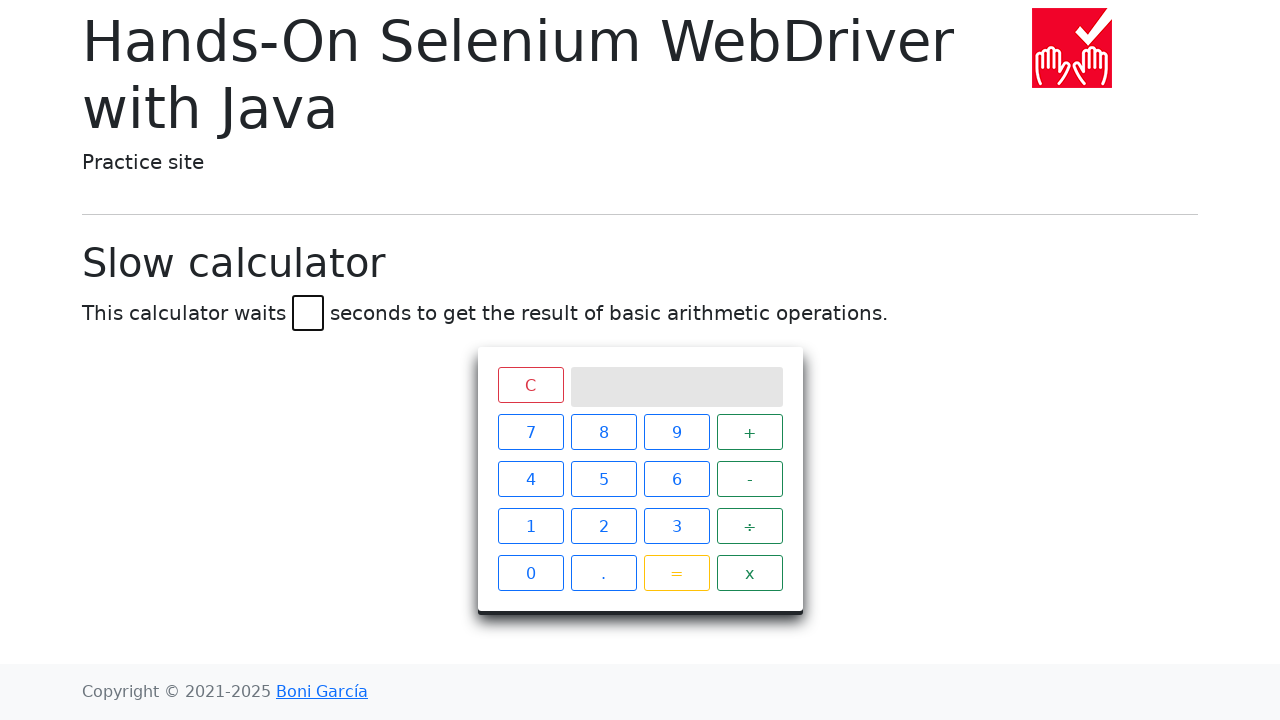

Set delay value to 45 milliseconds on #delay
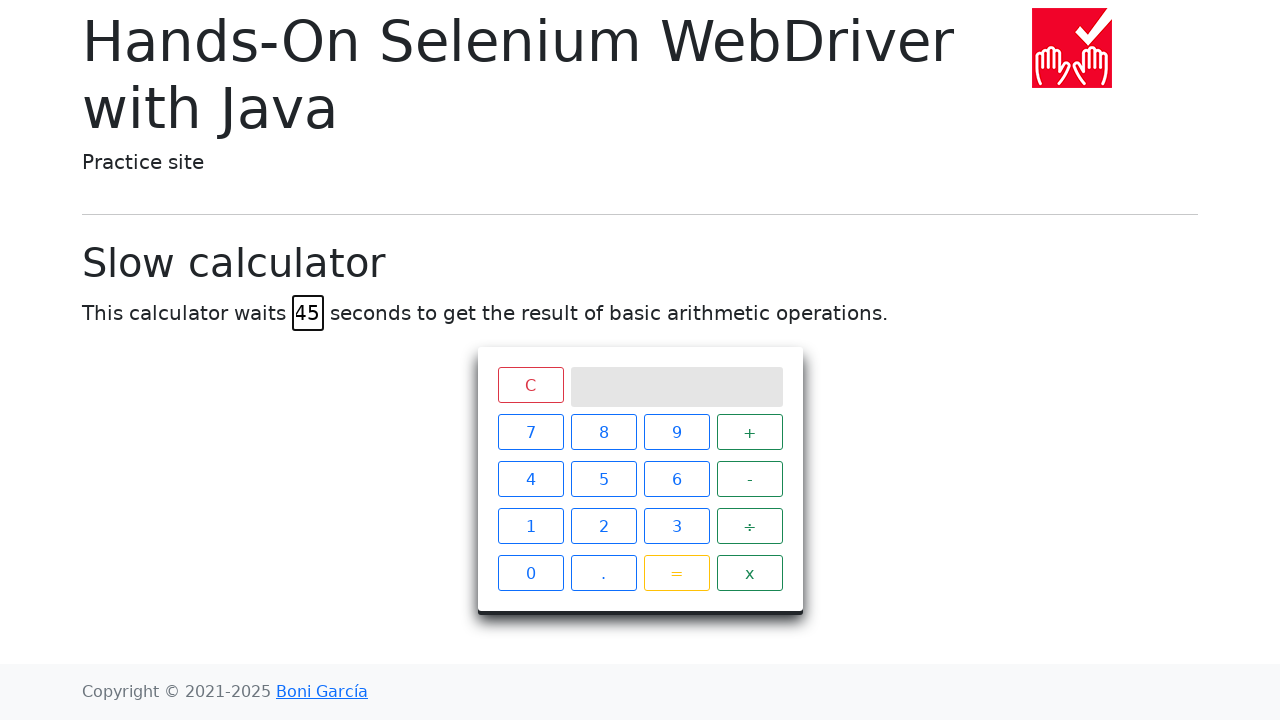

Clicked the number 7 button at (530, 432) on xpath=//span[contains(text(),'7')]
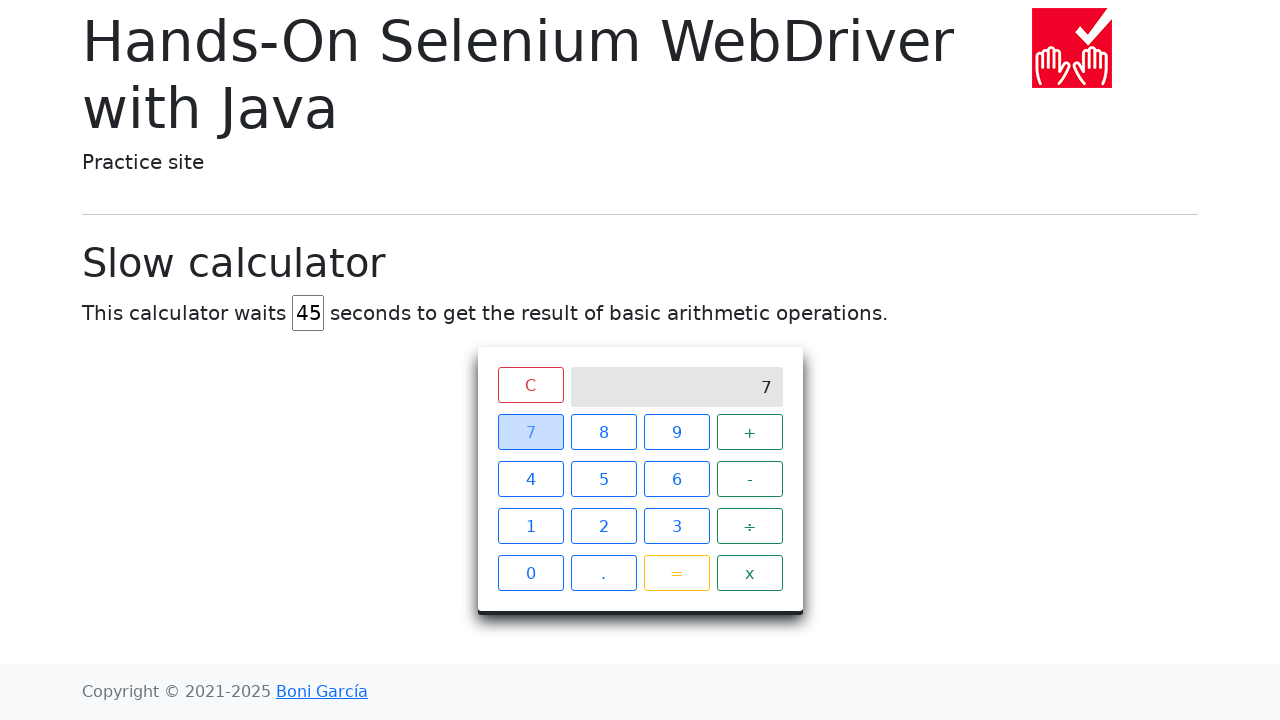

Clicked the plus operator button at (750, 432) on xpath=//span[contains(text(),'+')]
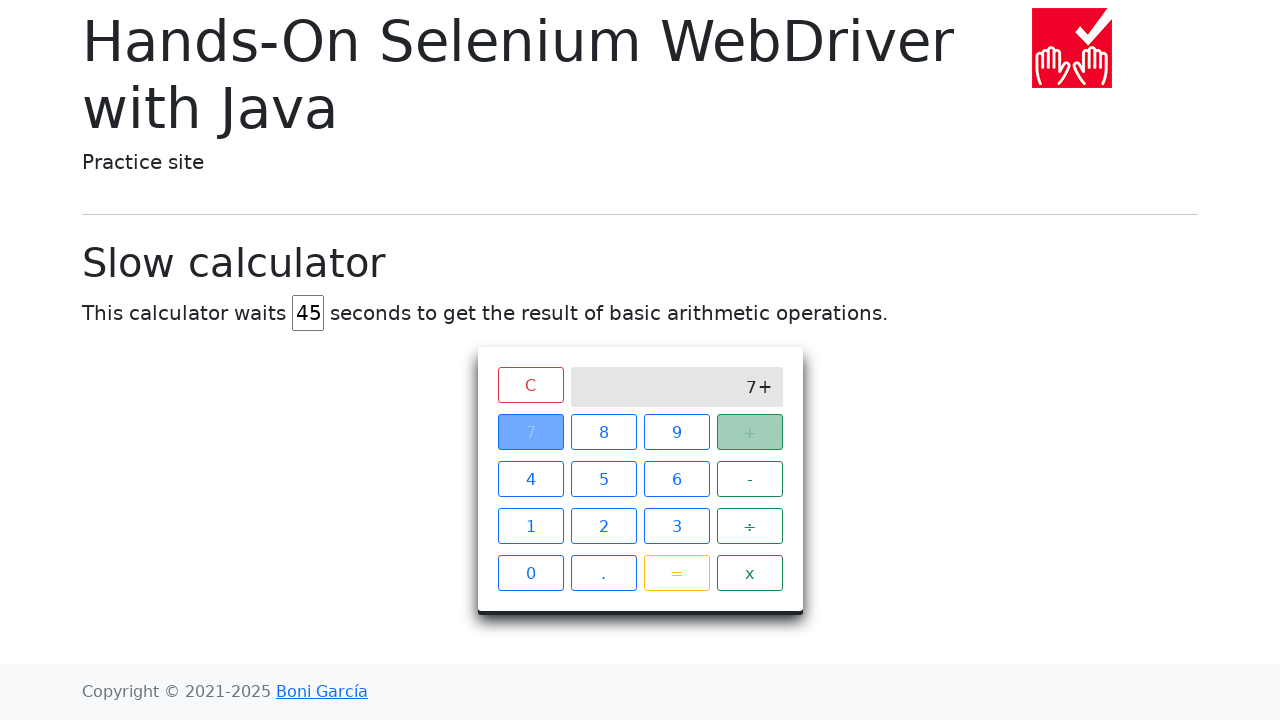

Clicked the number 8 button at (604, 432) on xpath=//span[contains(text(),'8')]
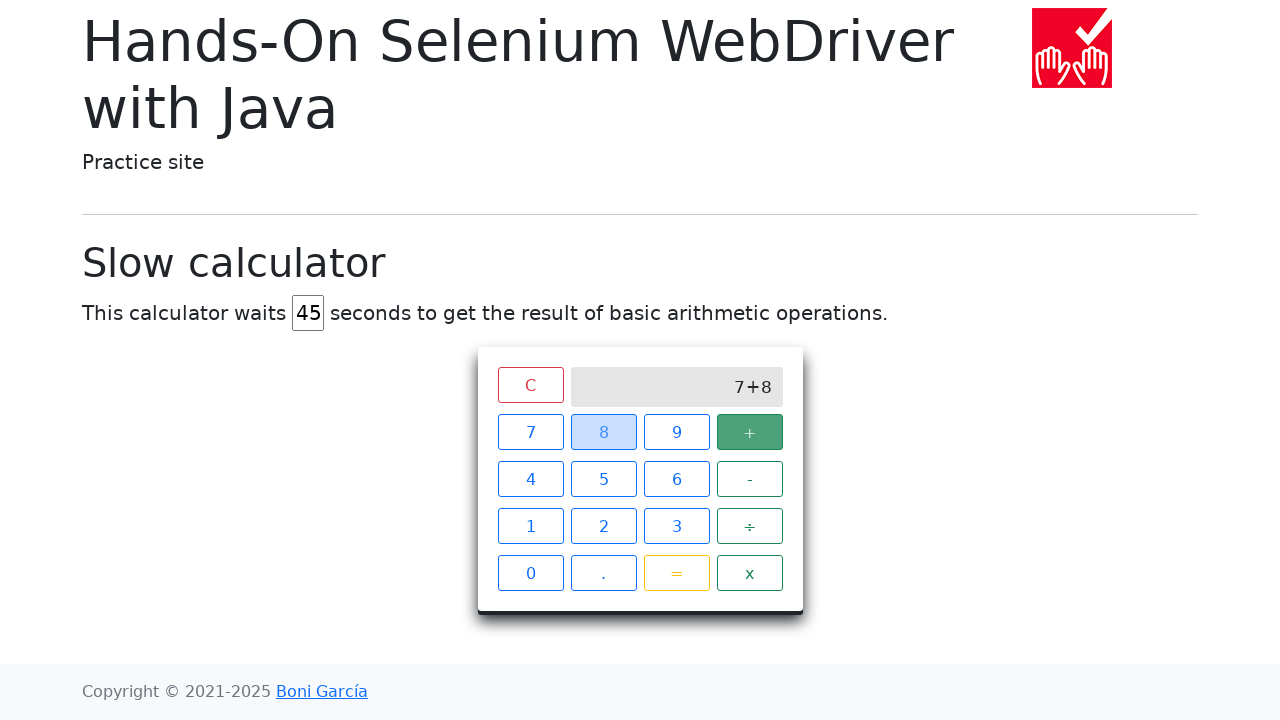

Clicked the equals button to calculate result at (676, 573) on xpath=//span[contains(text(),'=')]
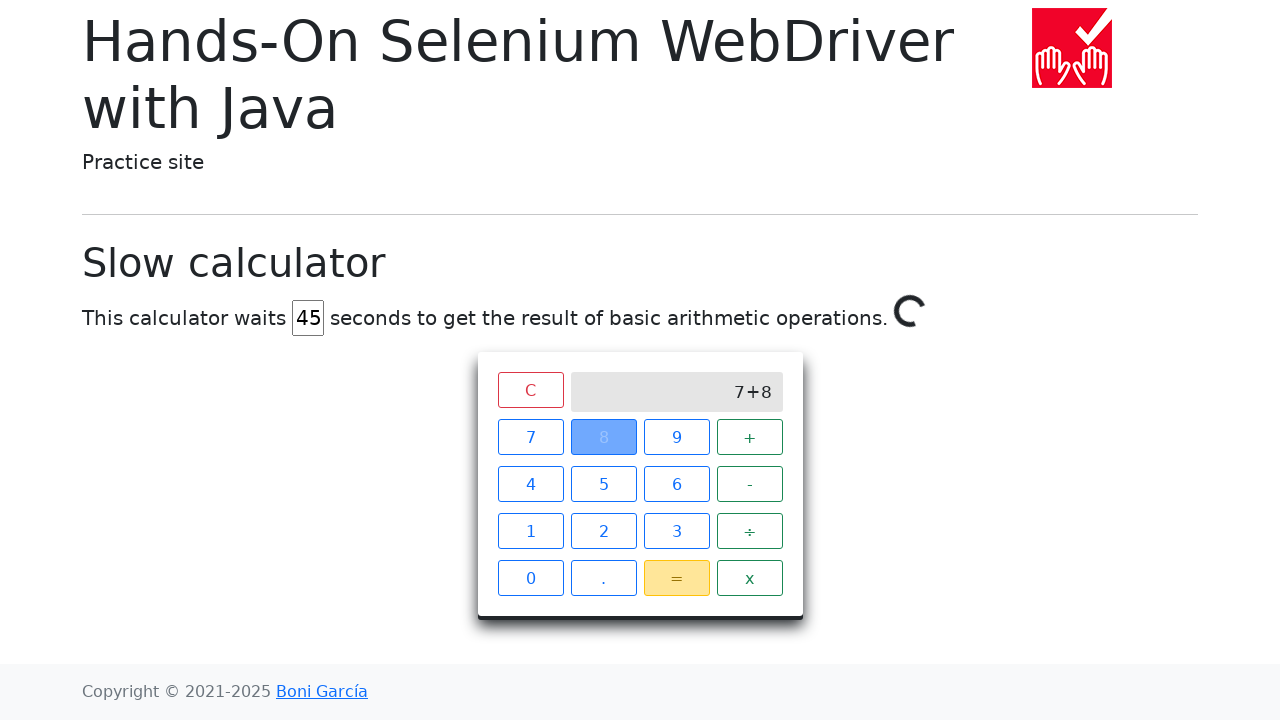

Calculation result appeared on screen showing 15
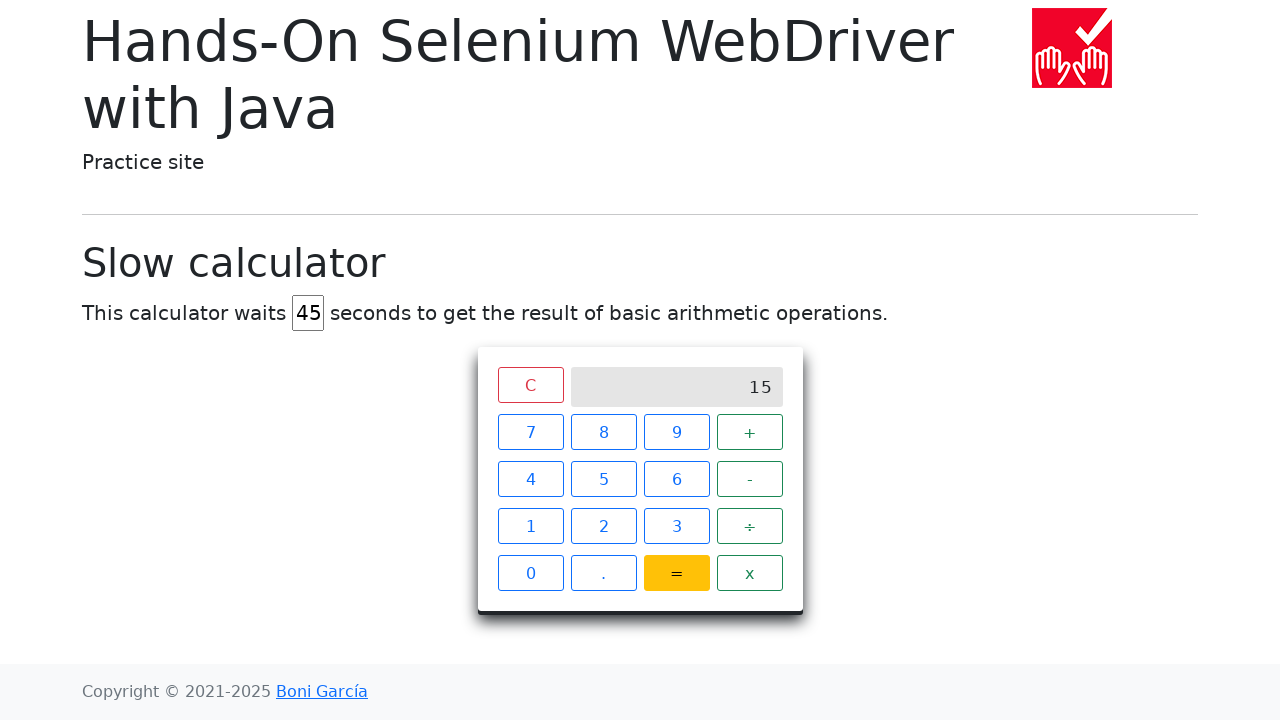

Verified that the calculator result equals 15
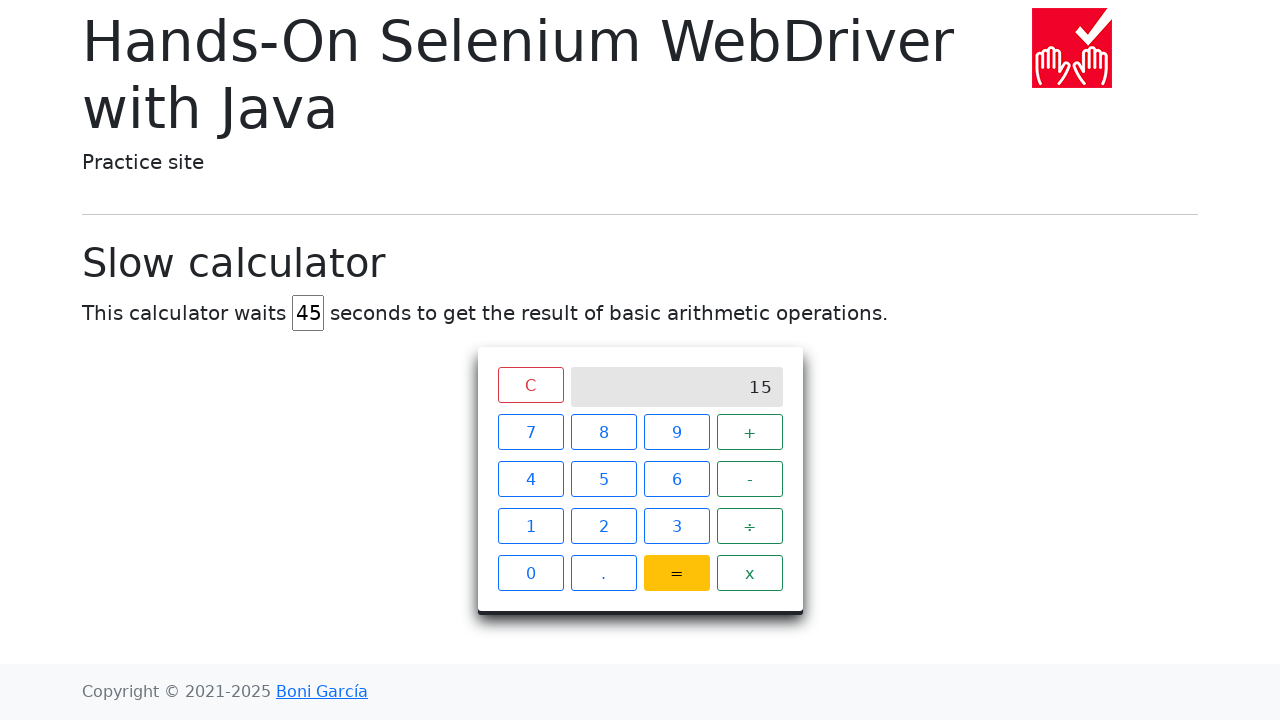

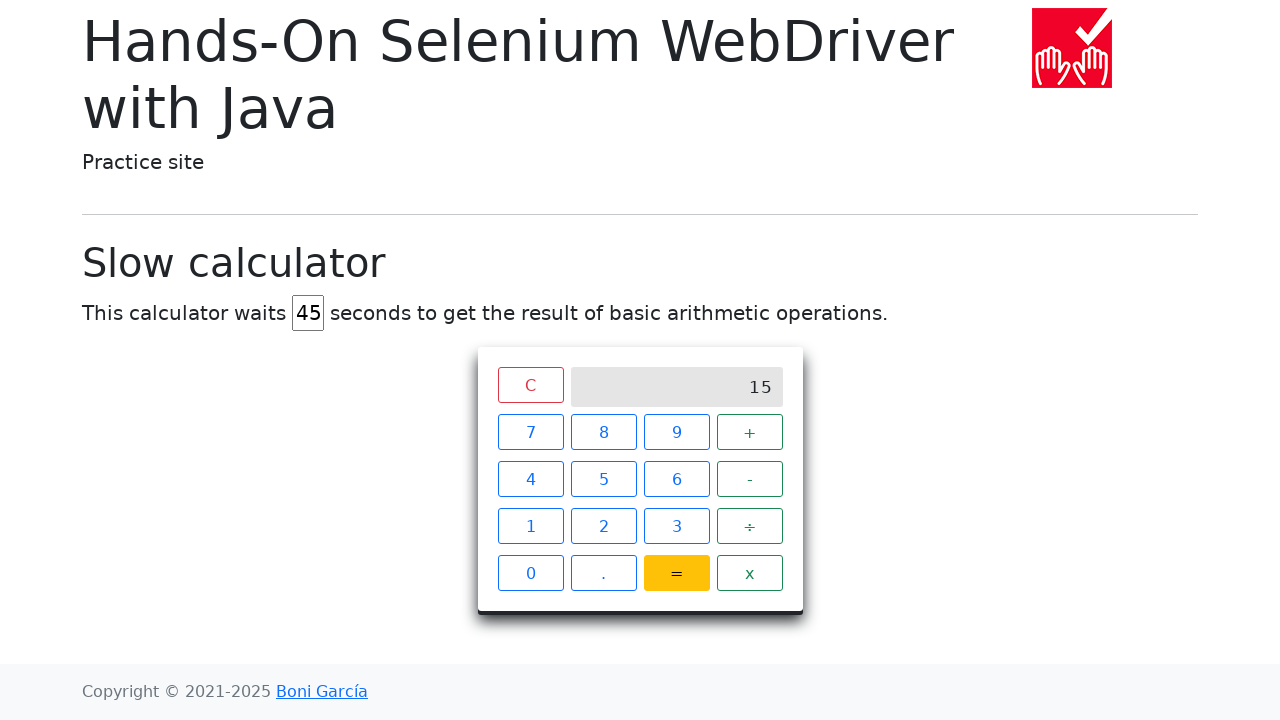